Verifies the href attribute of the Elemental Selenium link is correct

Starting URL: https://the-internet.herokuapp.com/

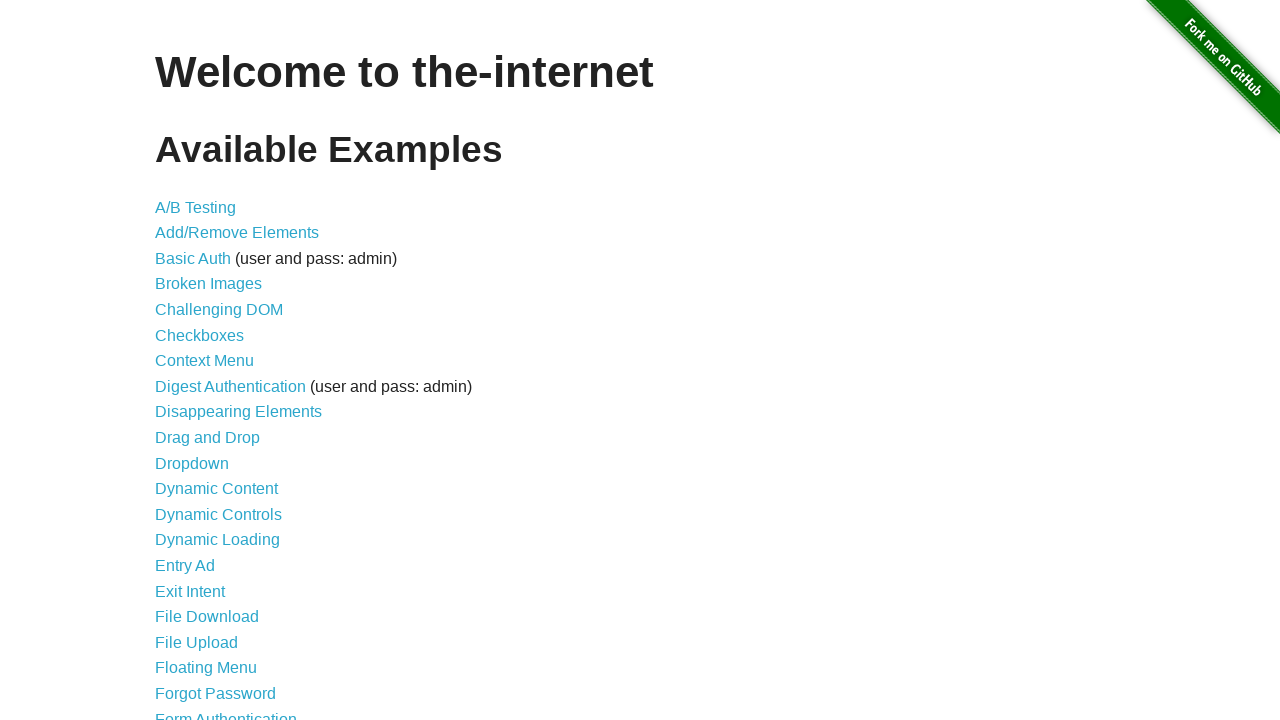

Clicked on Form Authentication link at (226, 712) on xpath=//a[@href='/login']
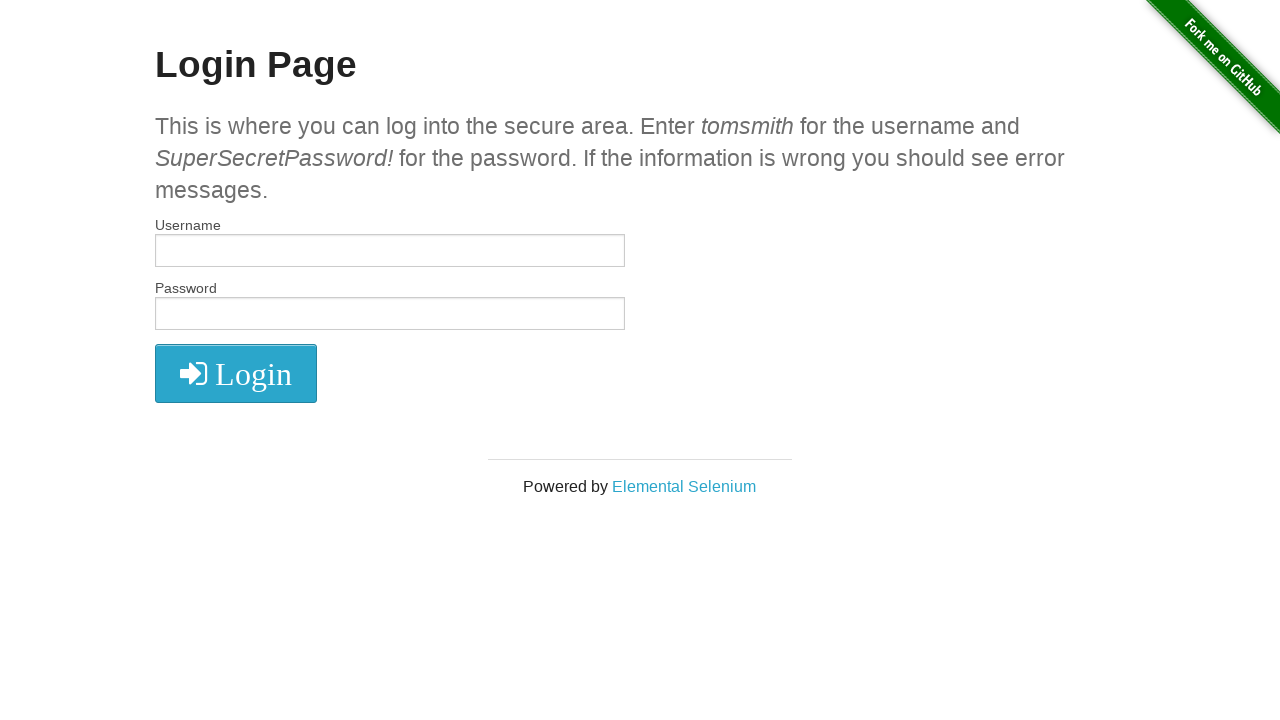

Retrieved href attribute from Elemental Selenium link
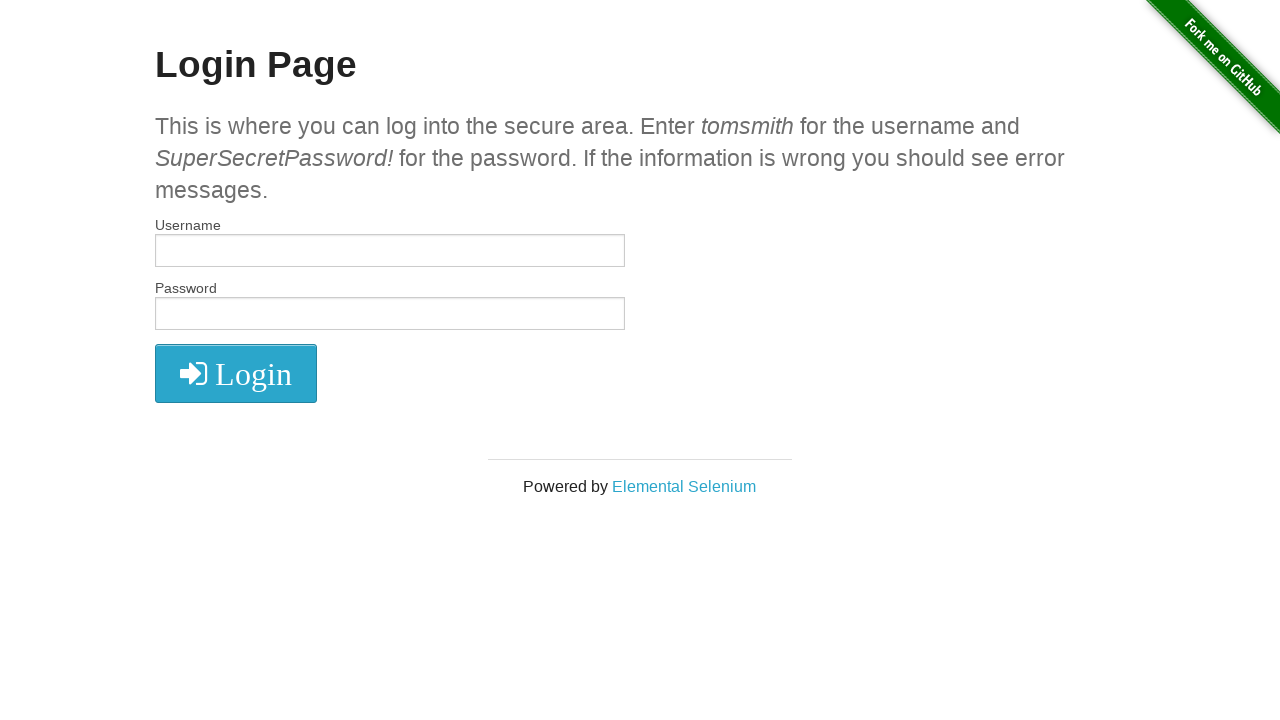

Verified that href attribute matches 'http://elementalselenium.com/'
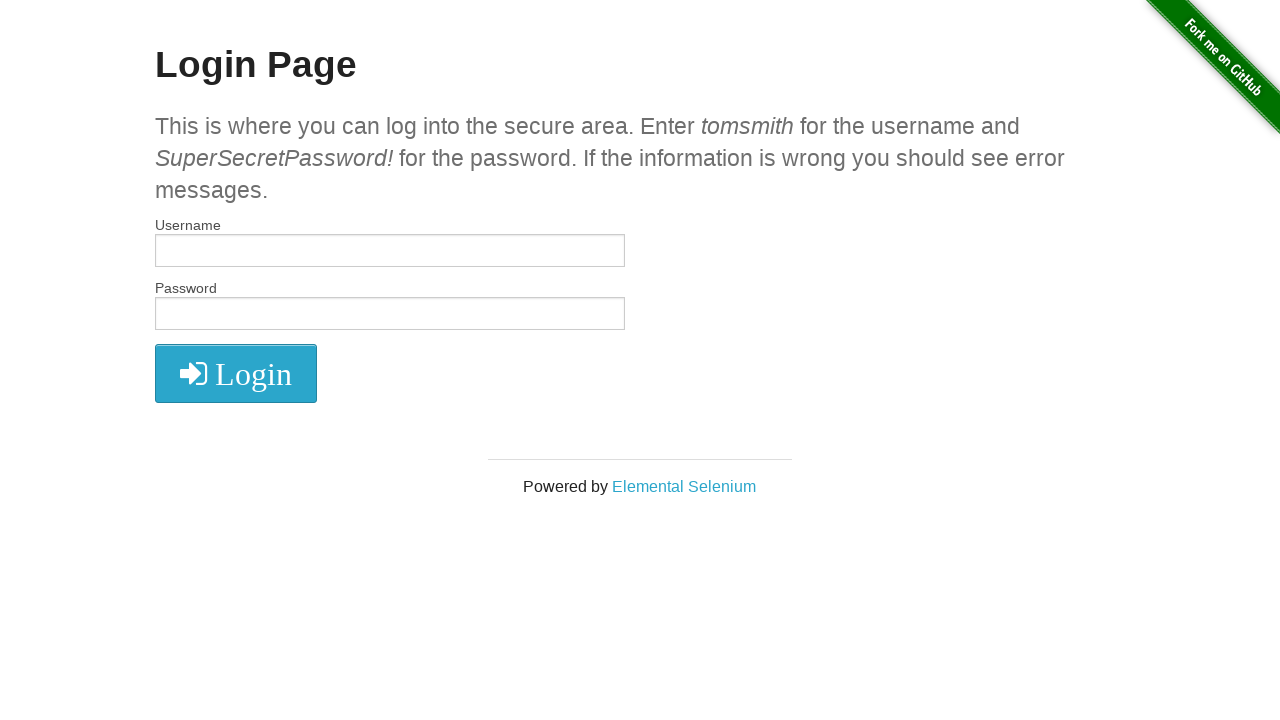

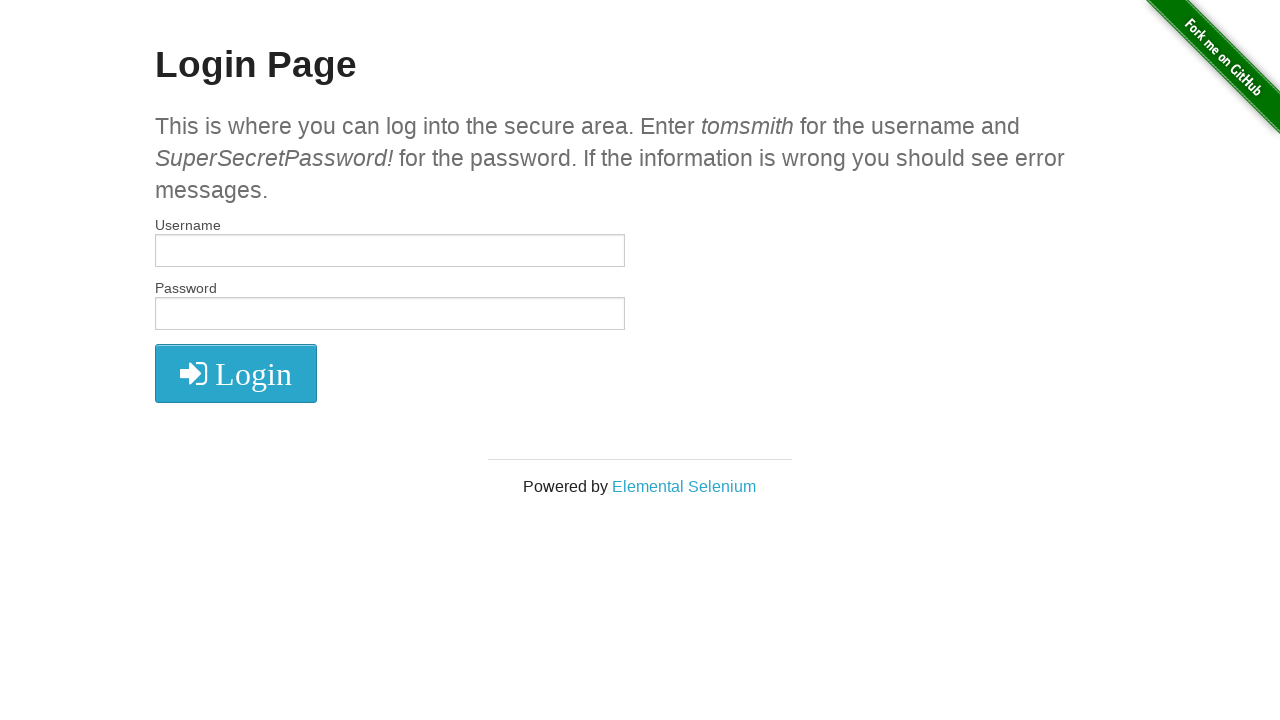